Navigates to The Pershing Rifles Group page and verifies product prices are displayed

Starting URL: https://www.glendale.com

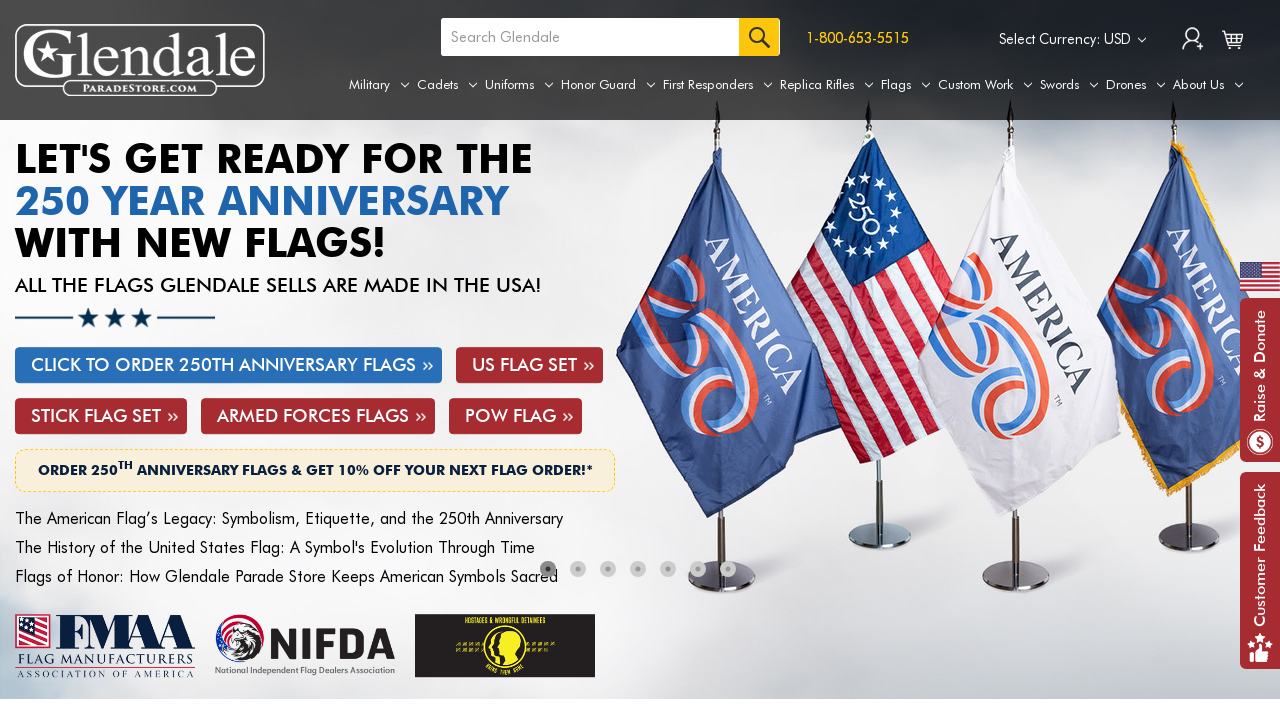

Hovered over Cadets tab to reveal dropdown menu at (447, 85) on li.navPages-item a[aria-label='Cadets']
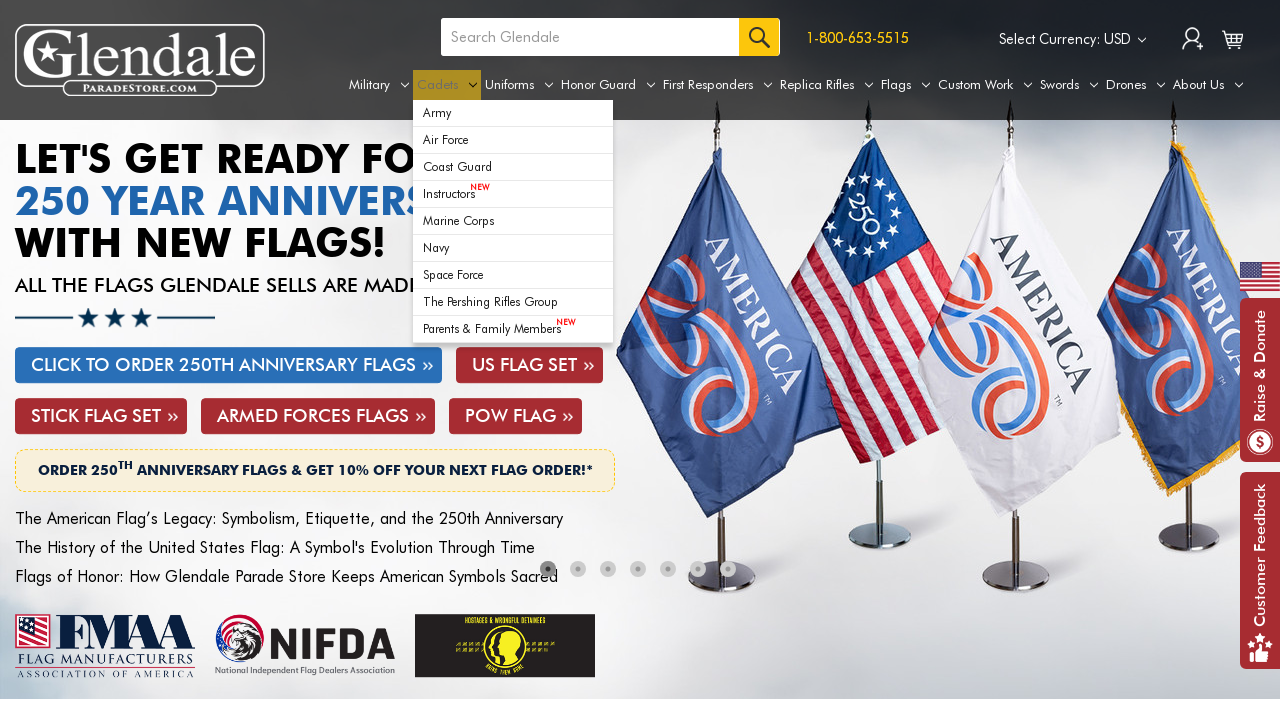

Clicked on The Pershing Rifles Group link at (513, 221) on #navPages-44 ul.navPage-subMenu-list li.navPage-subMenu-item:nth-child(8) a
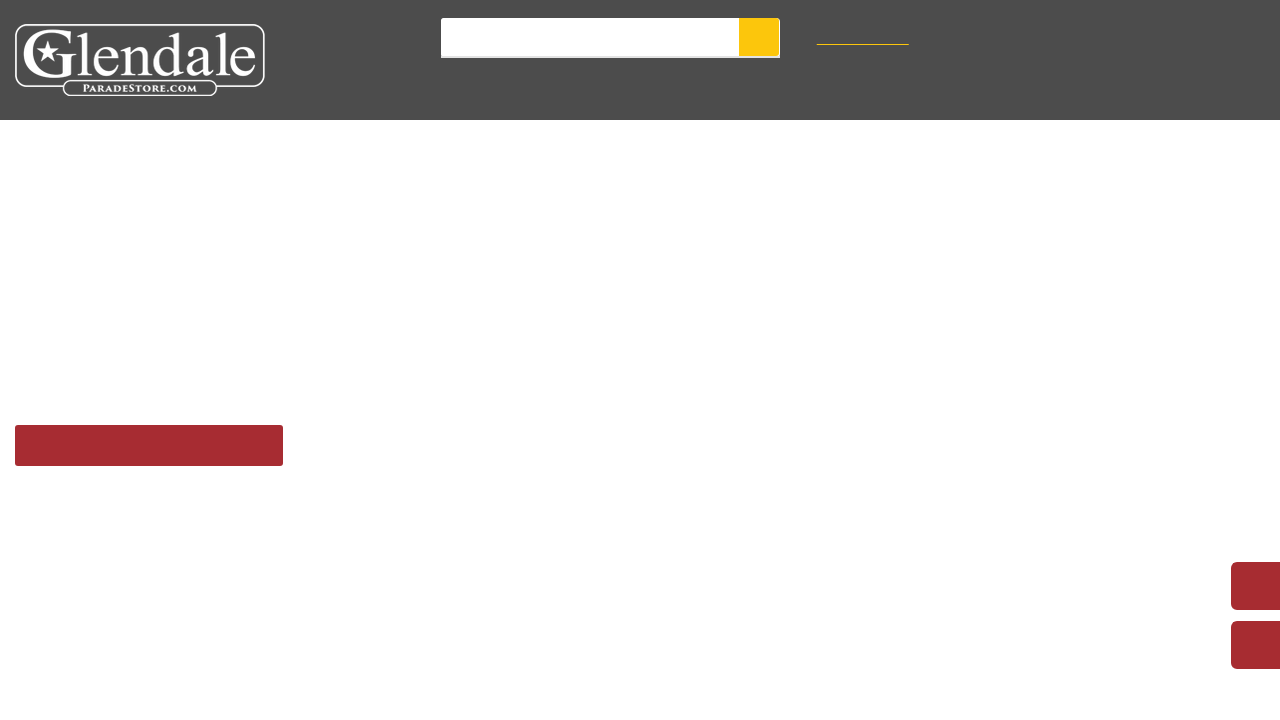

Waited for product prices to load
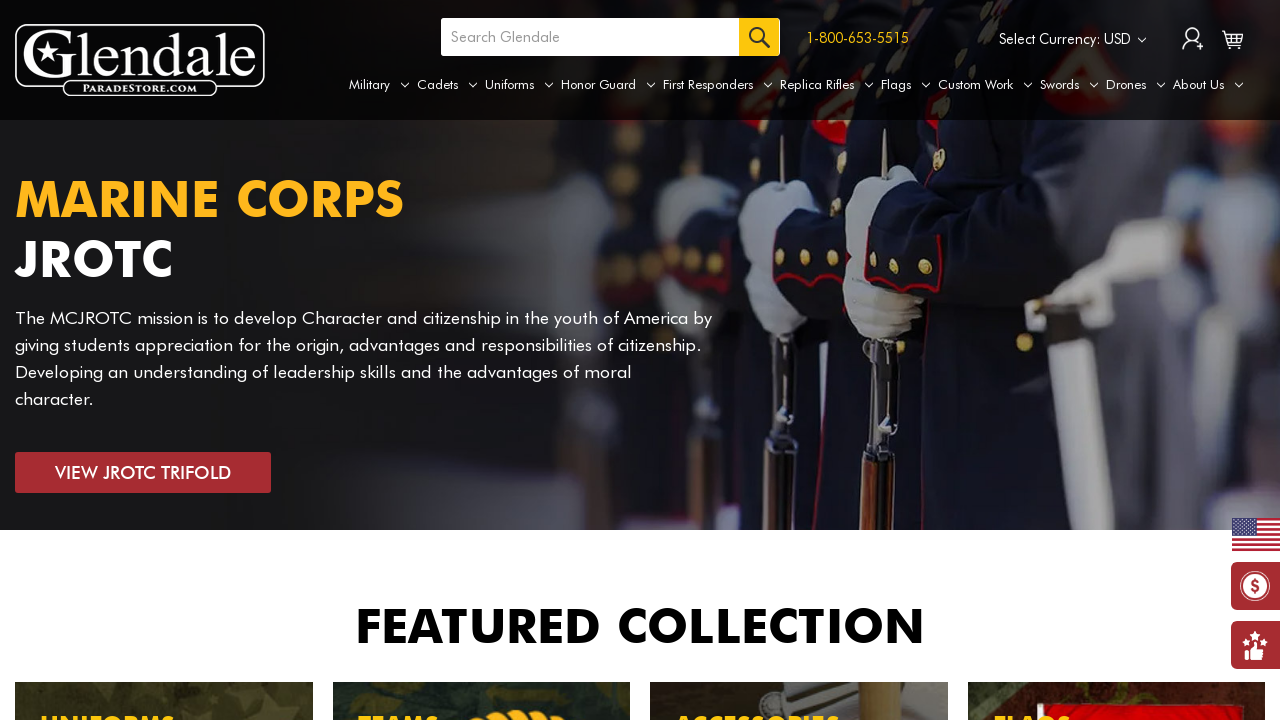

Retrieved all product price elements
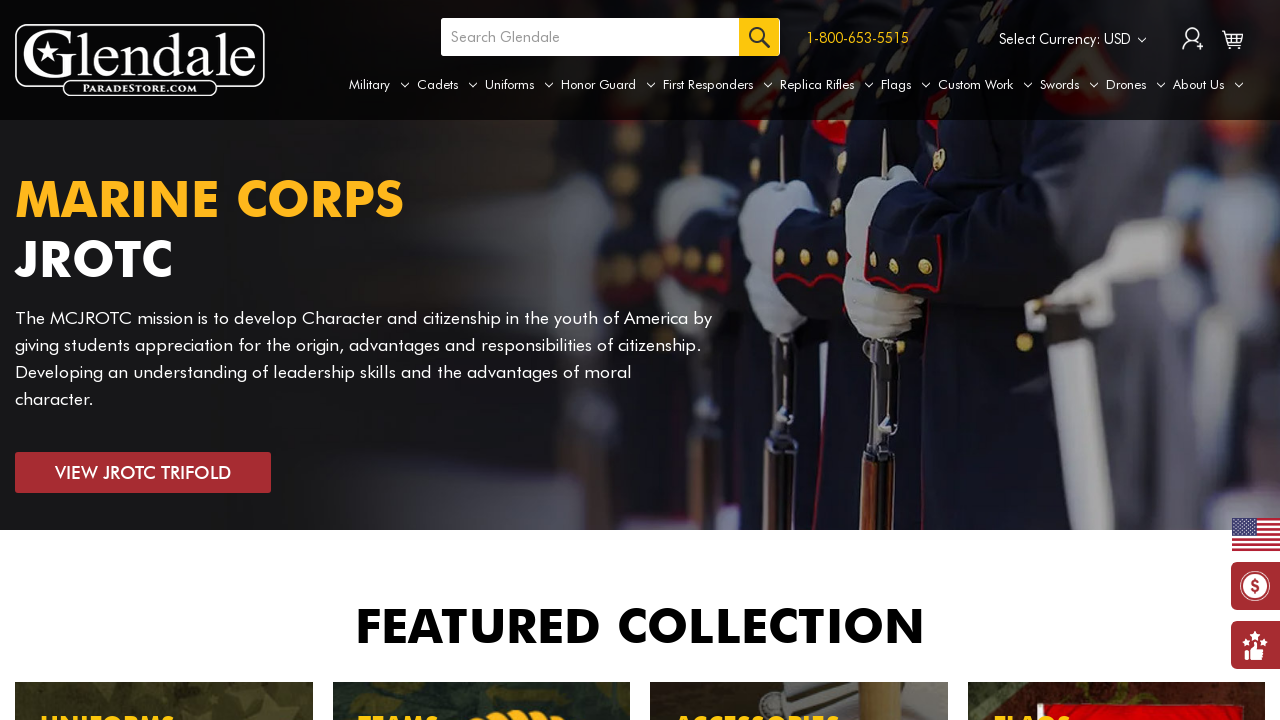

Verified that product prices are present (count > 0)
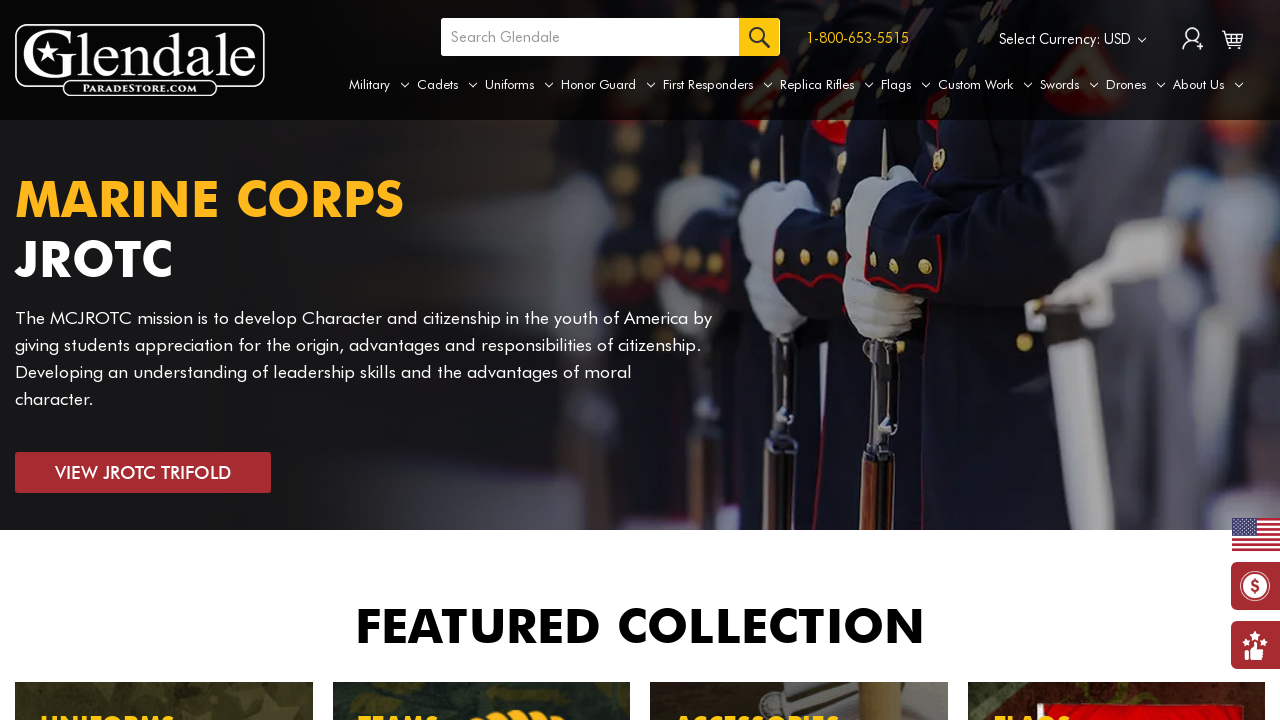

Verified that product price is visible
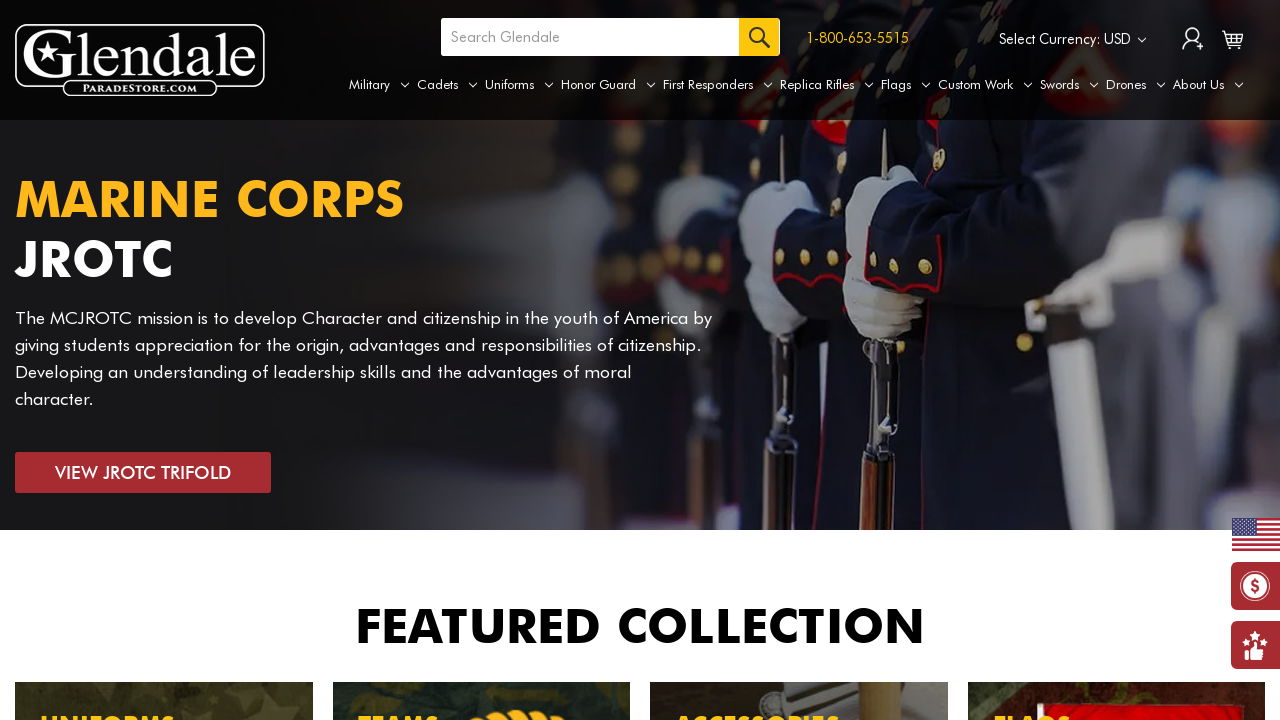

Verified that product price is visible
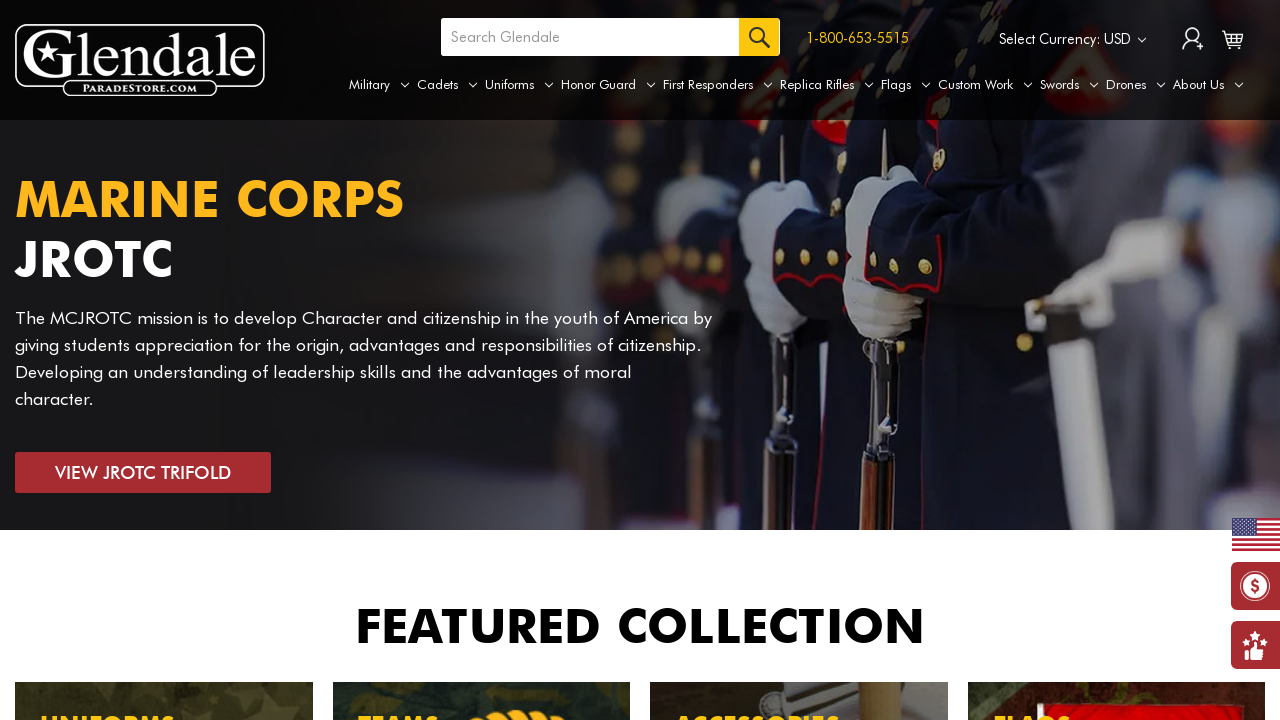

Verified that product price is visible
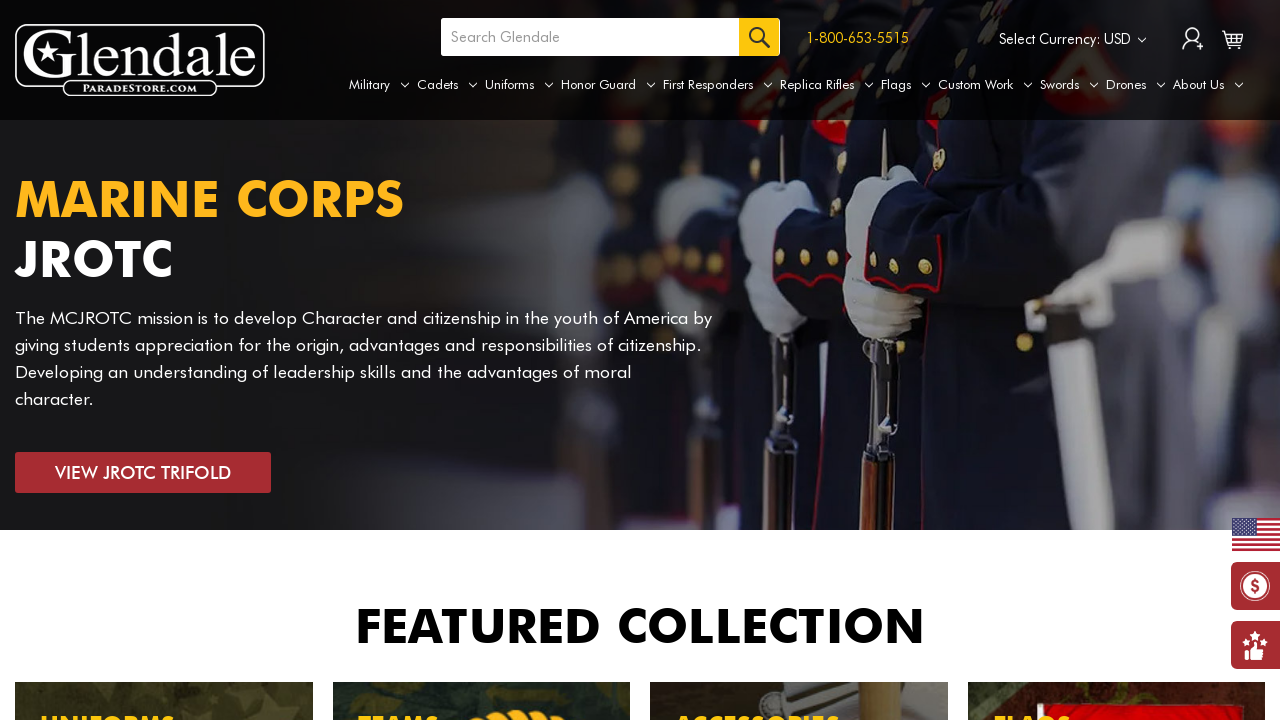

Verified that product price is visible
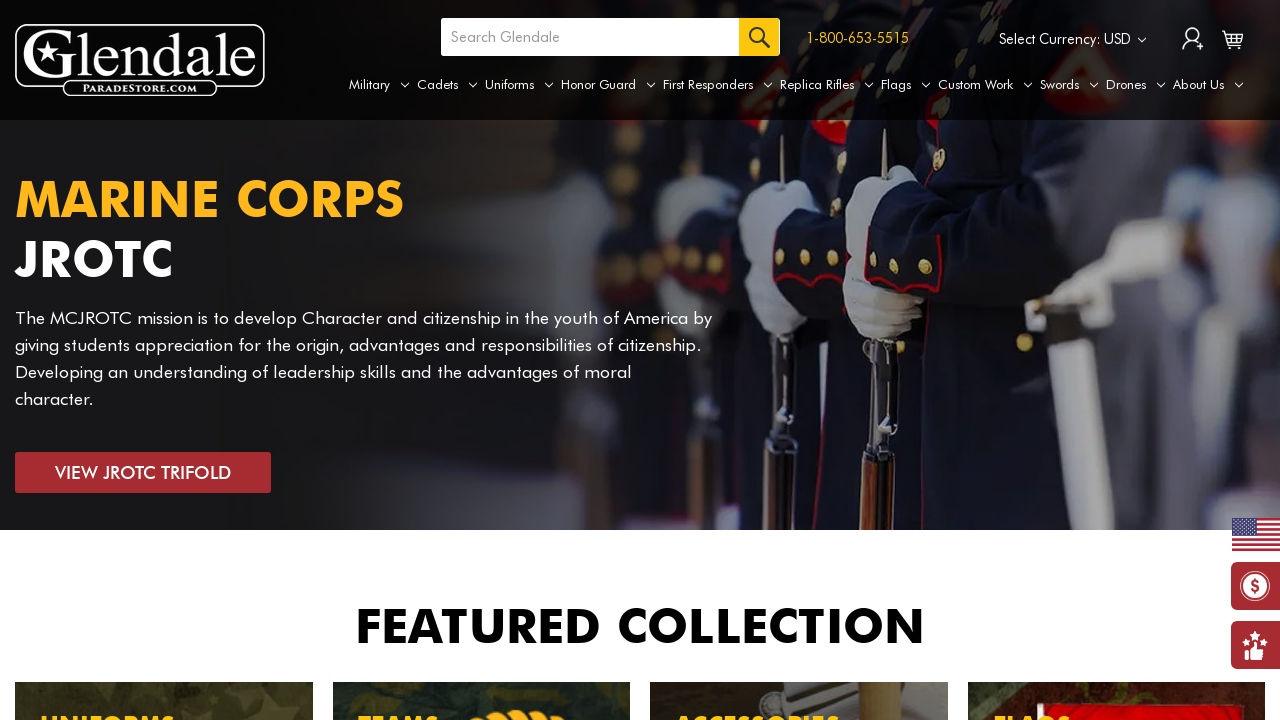

Verified that product price is visible
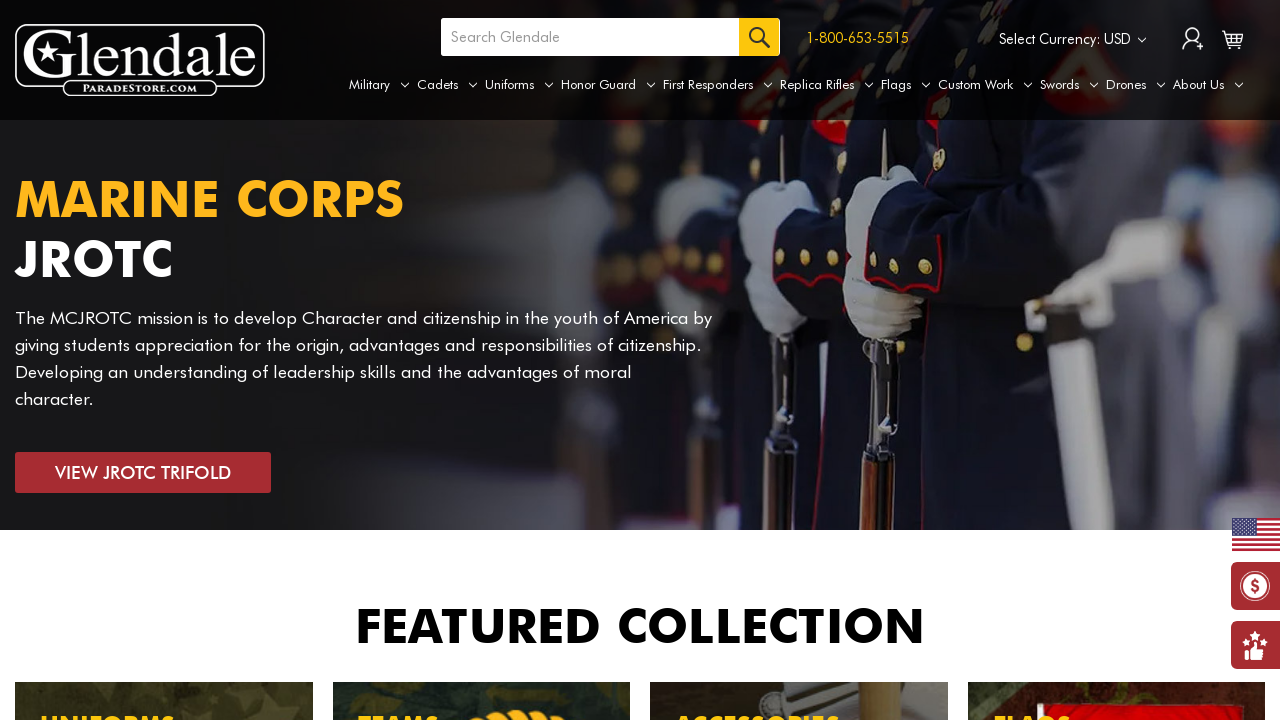

Verified that product price is visible
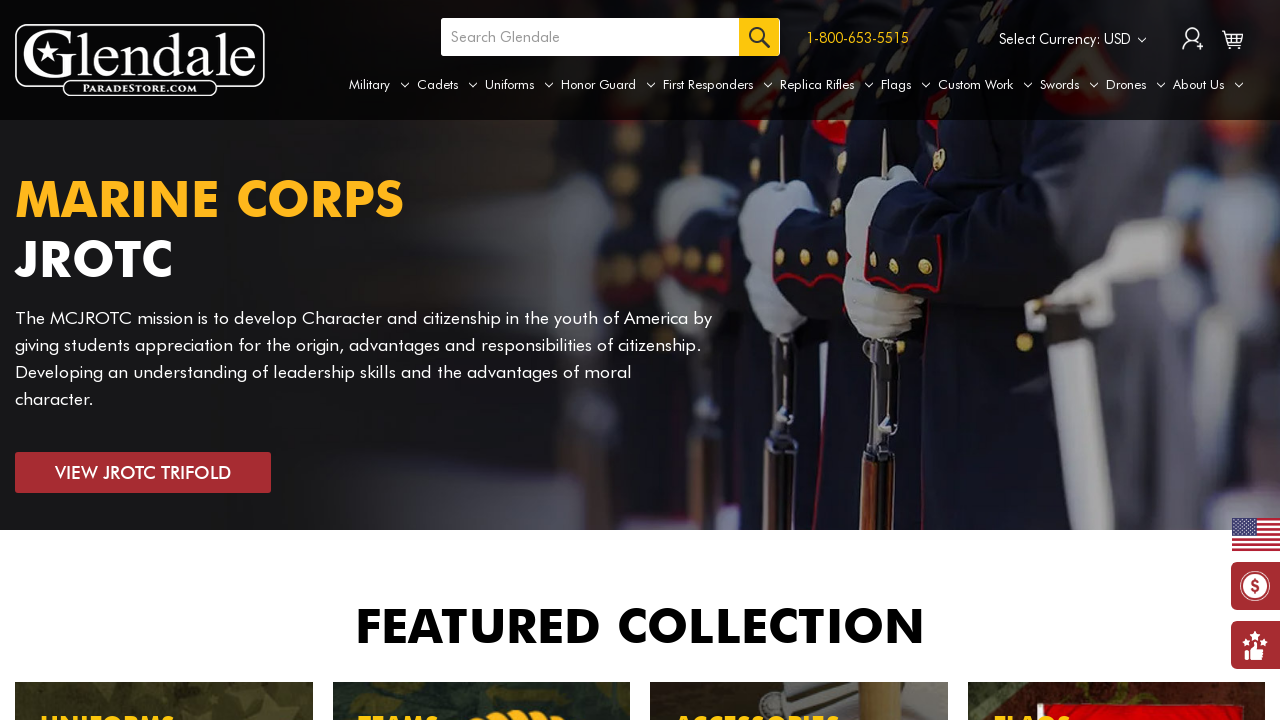

Verified that product price is visible
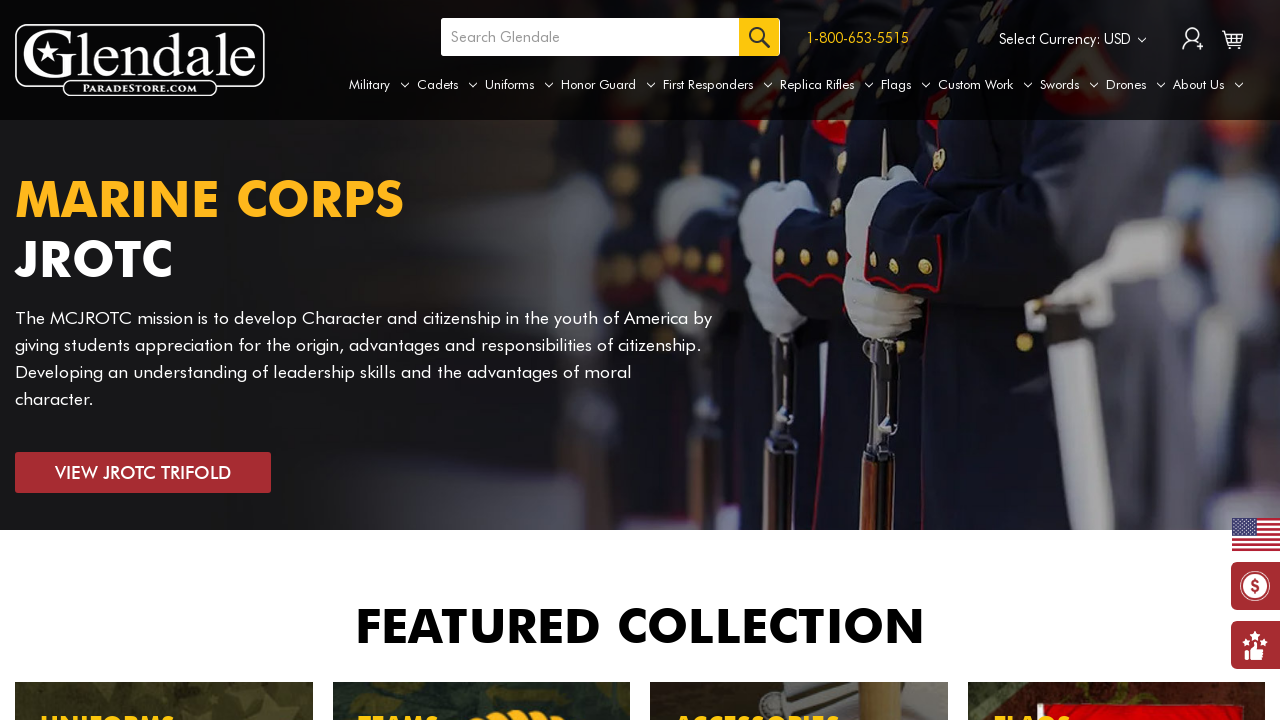

Verified that product price is visible
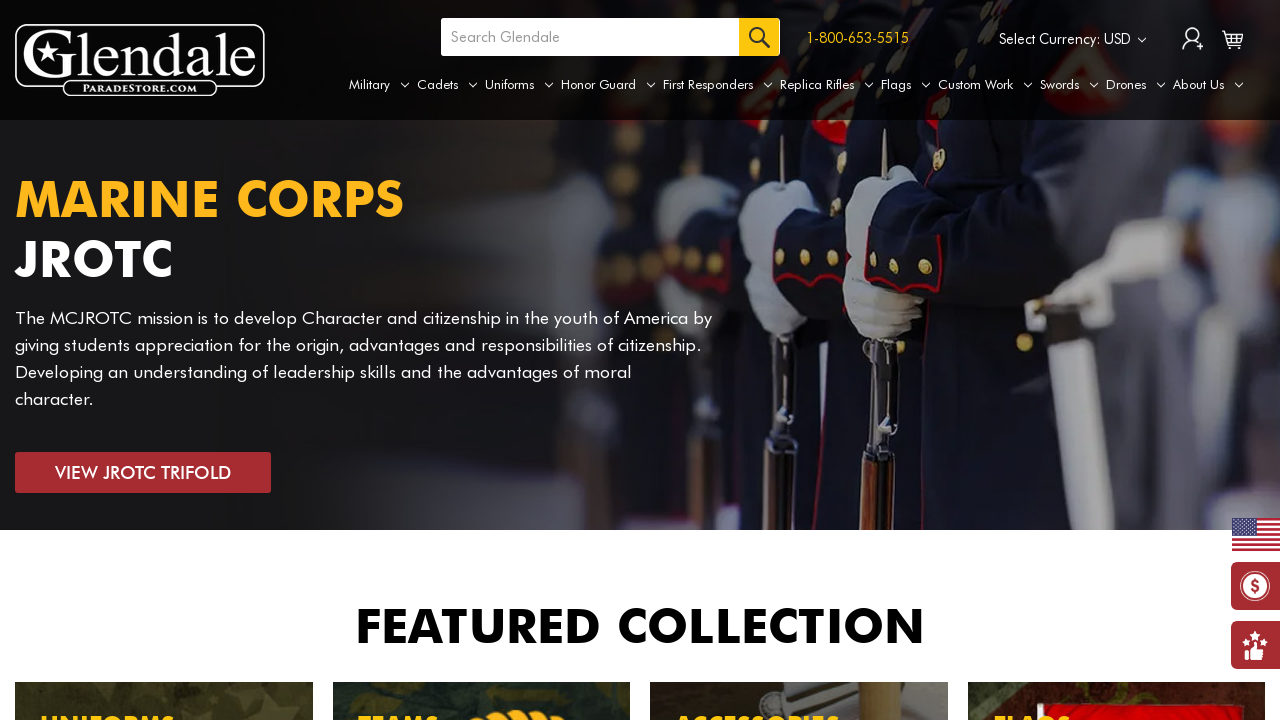

Verified that product price is visible
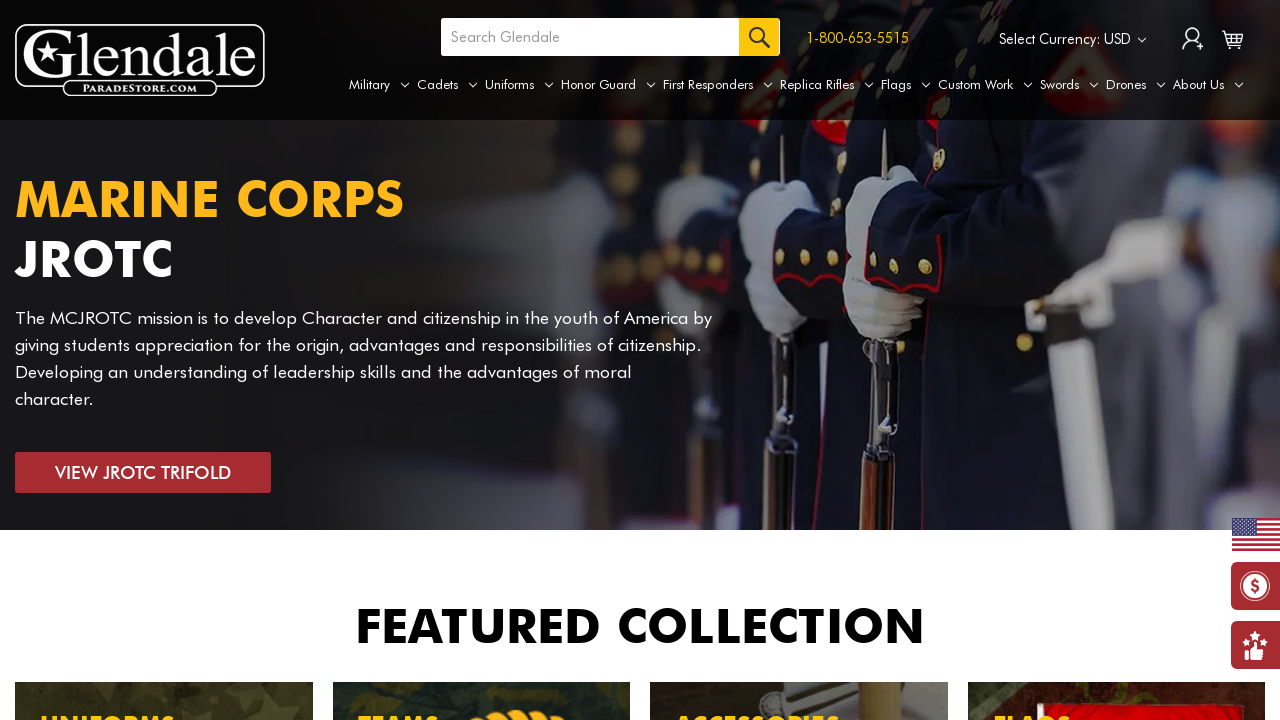

Verified that product price is visible
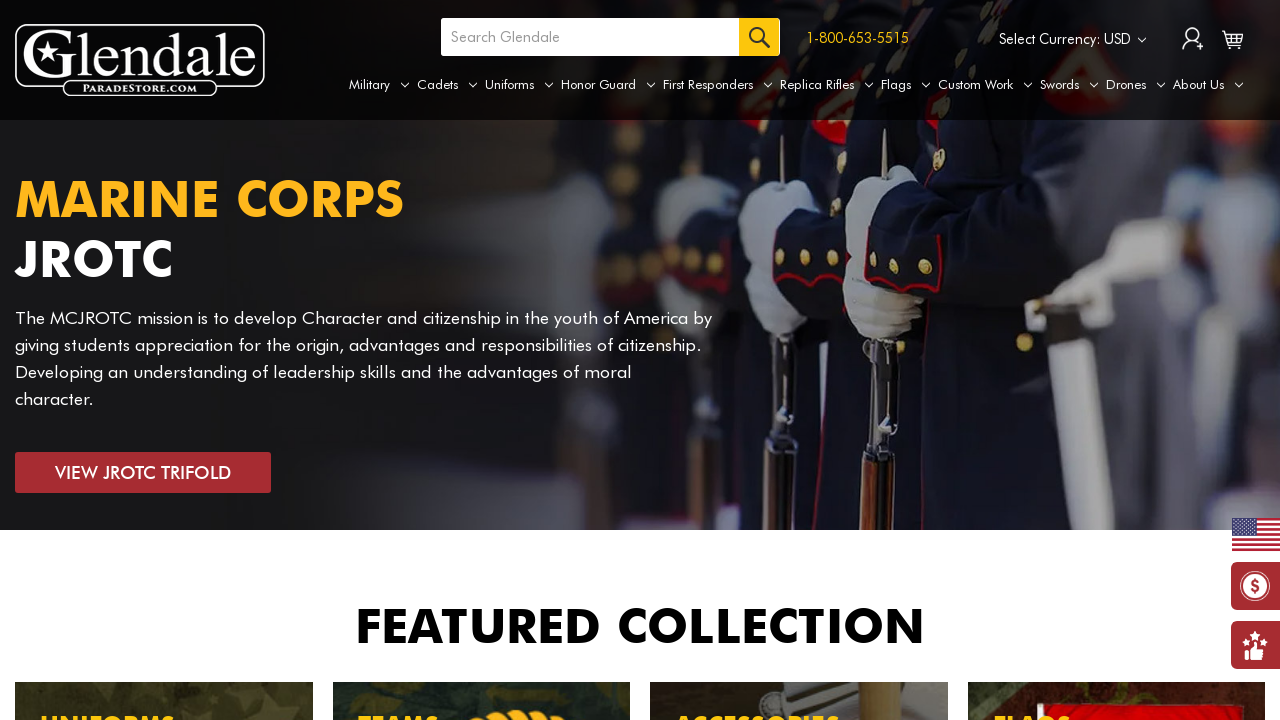

Verified that product price is visible
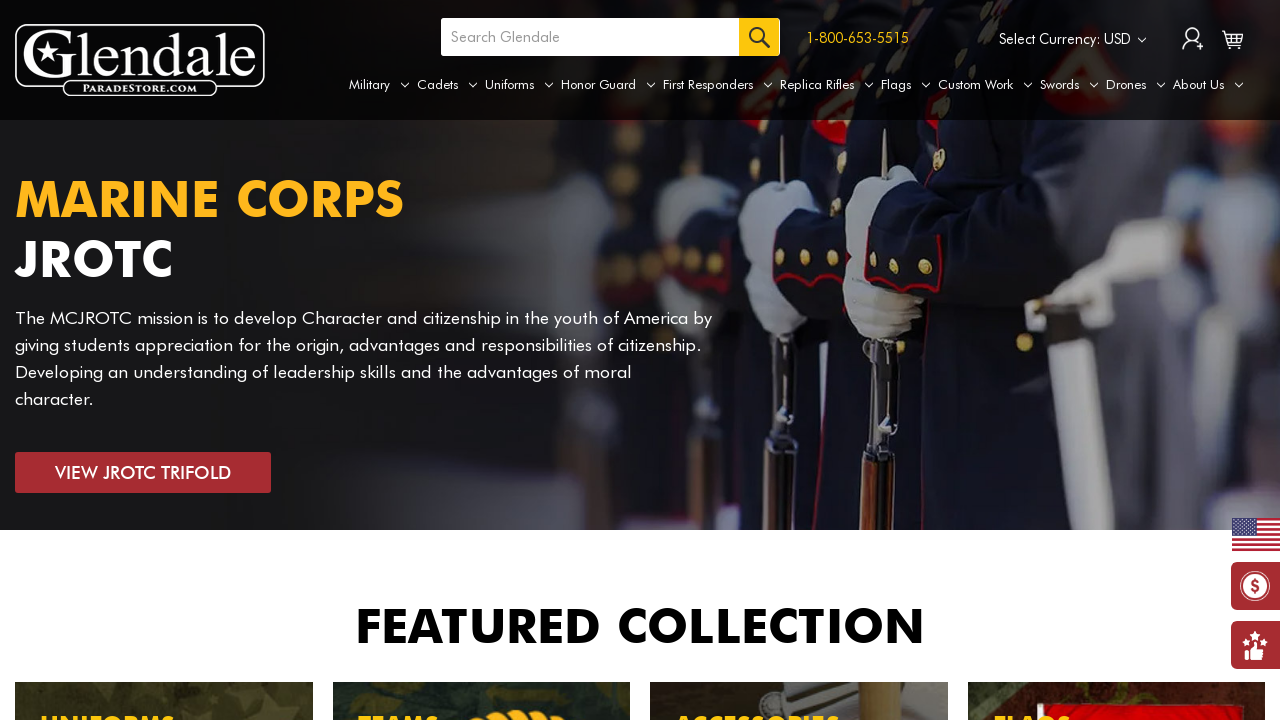

Verified that product price is visible
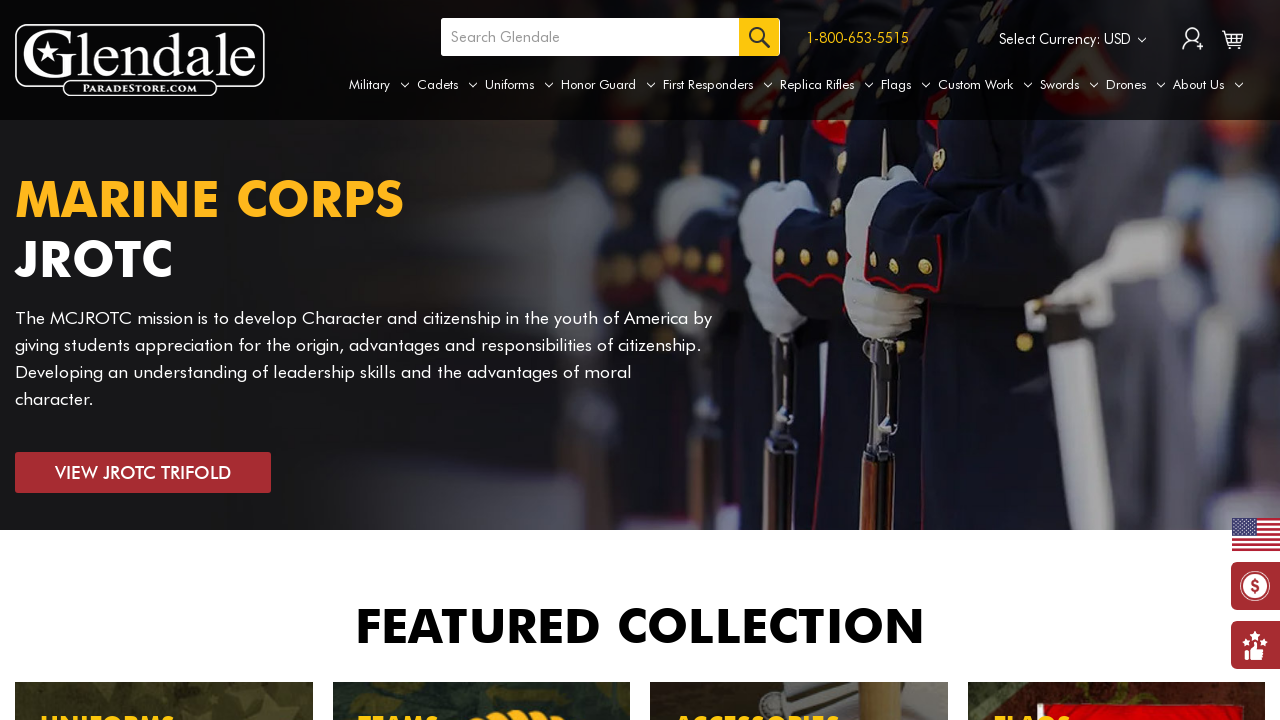

Verified that product price is visible
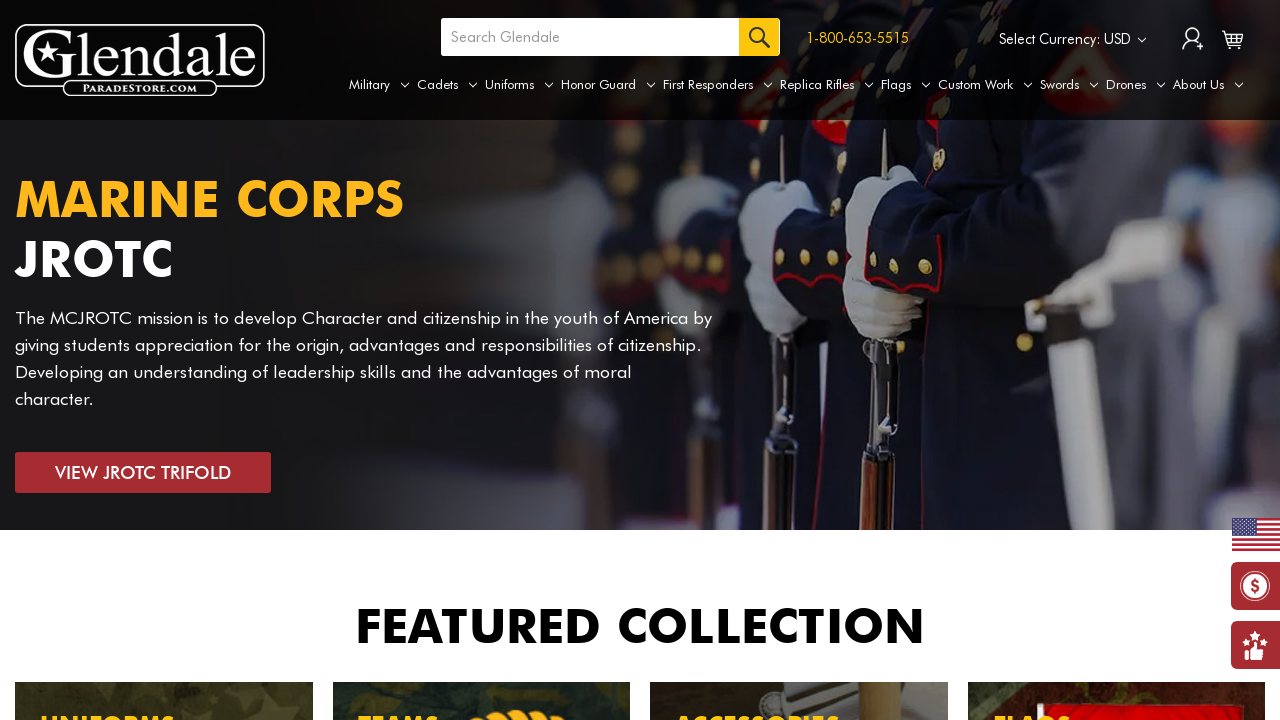

Verified that product price is visible
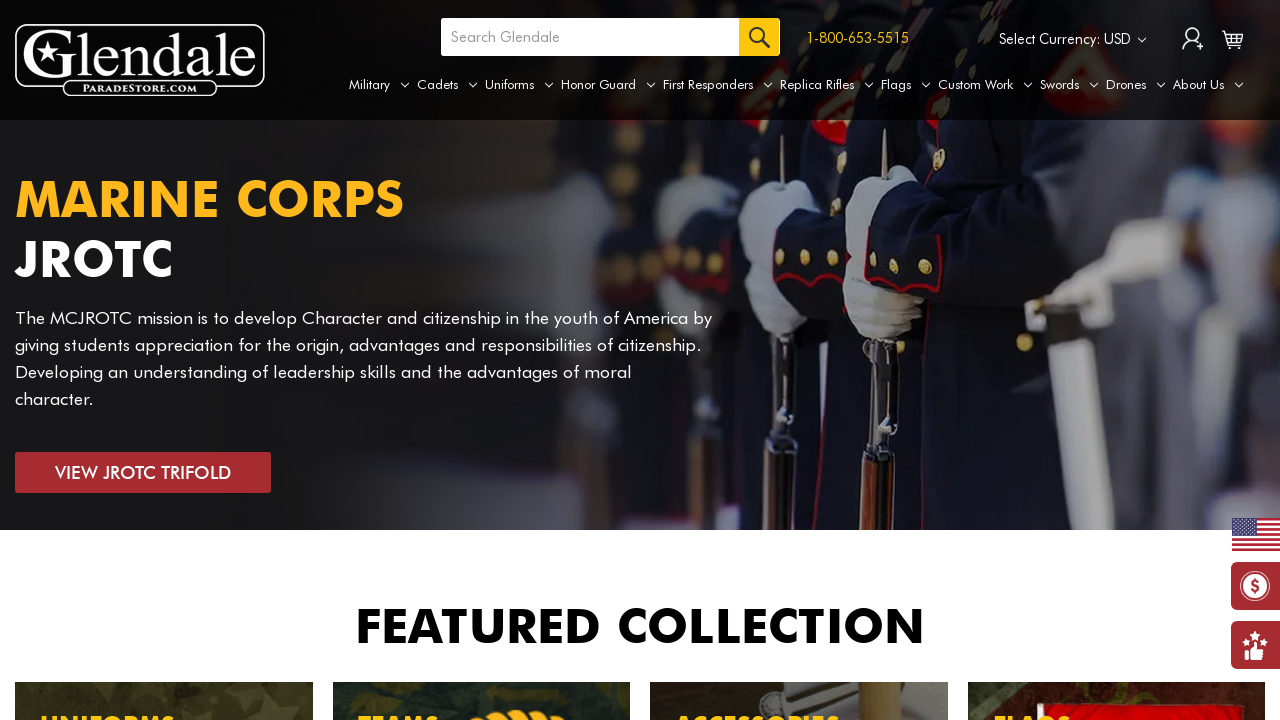

Verified that product price is visible
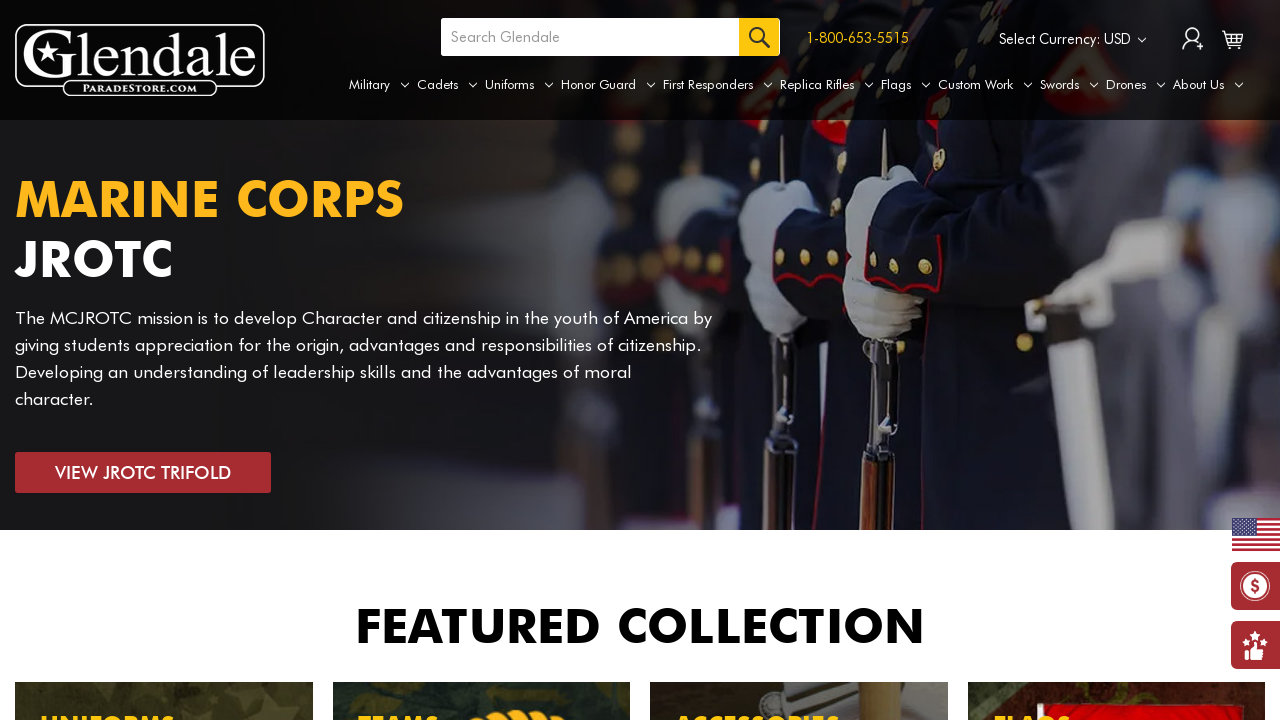

Verified that product price is visible
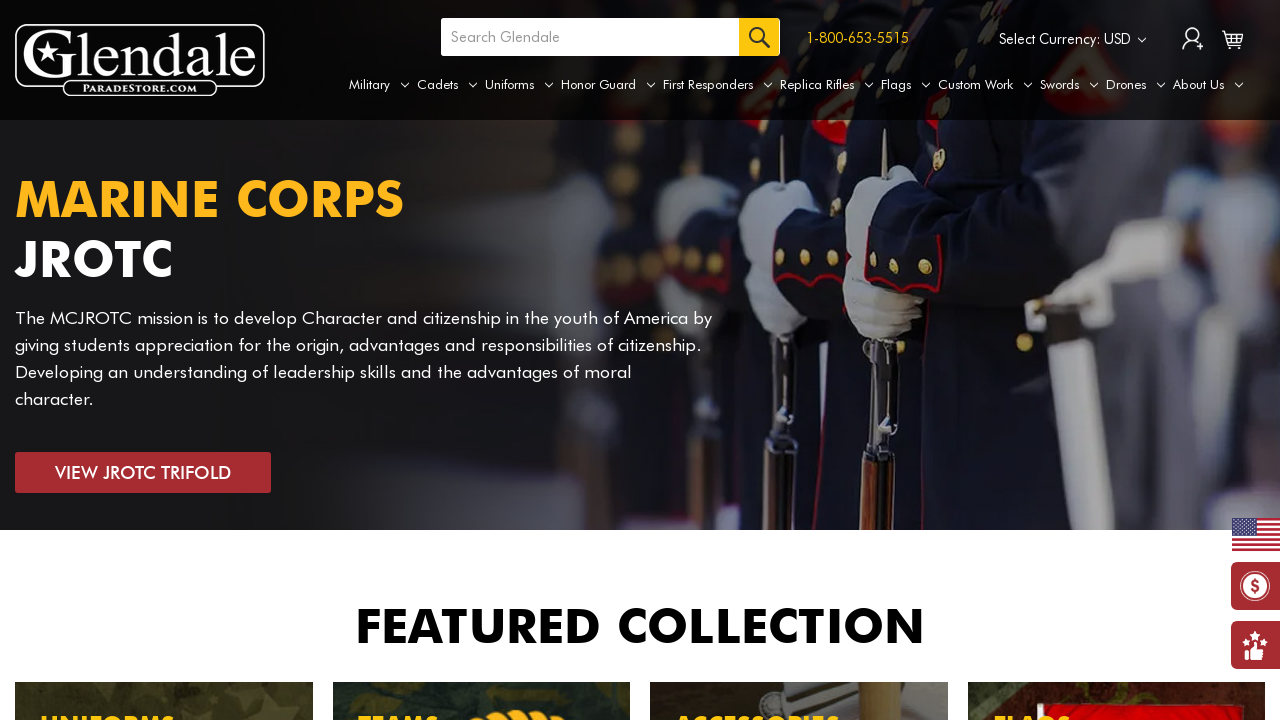

Verified that product price is visible
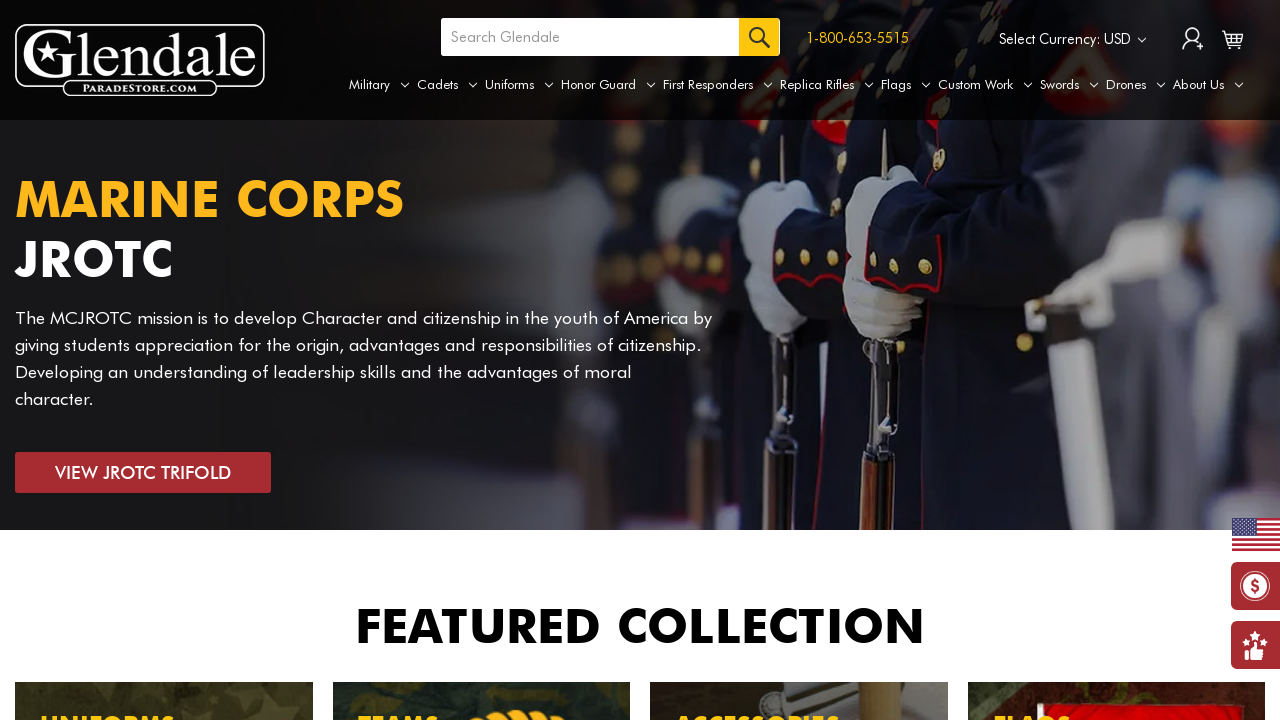

Verified that product price is visible
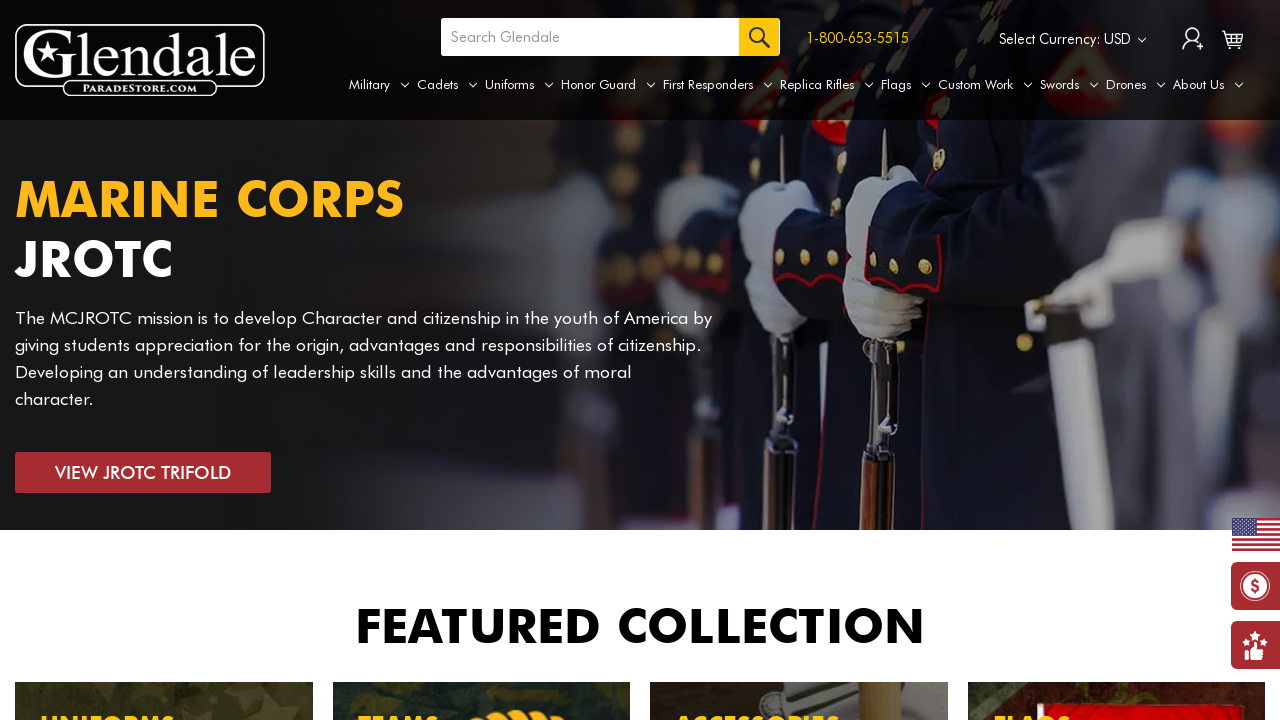

Verified that product price is visible
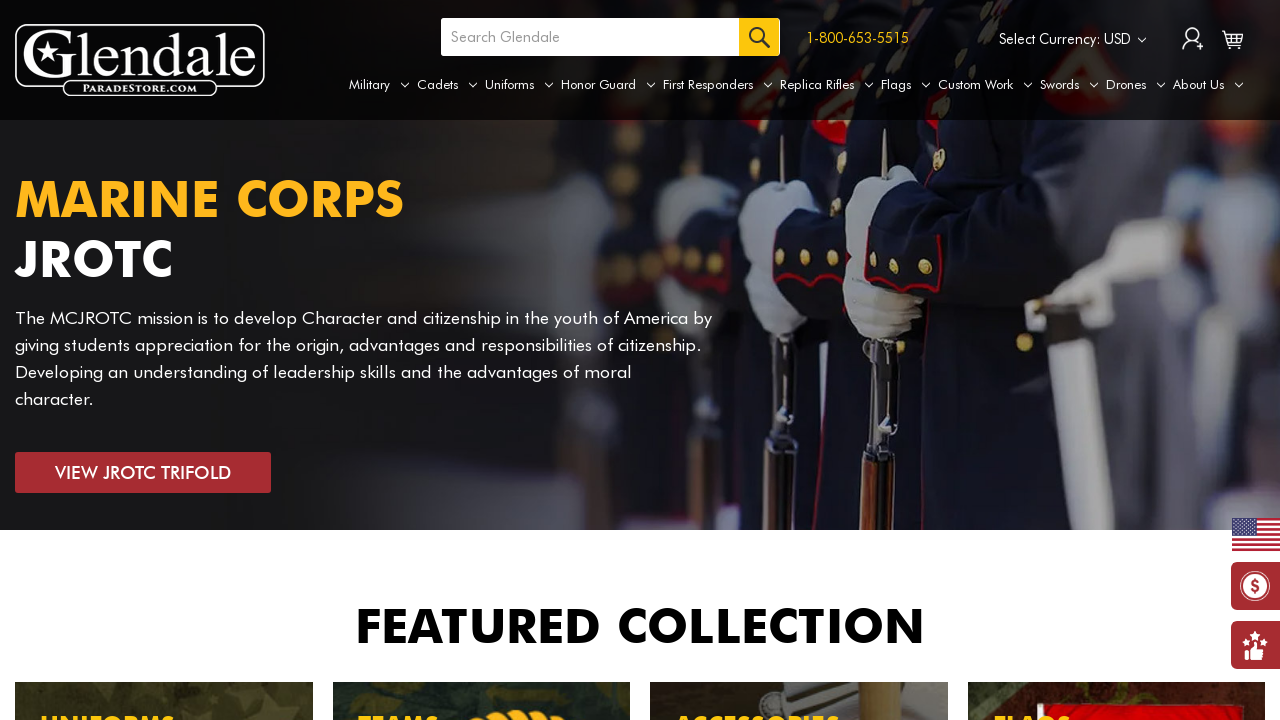

Verified that product price is visible
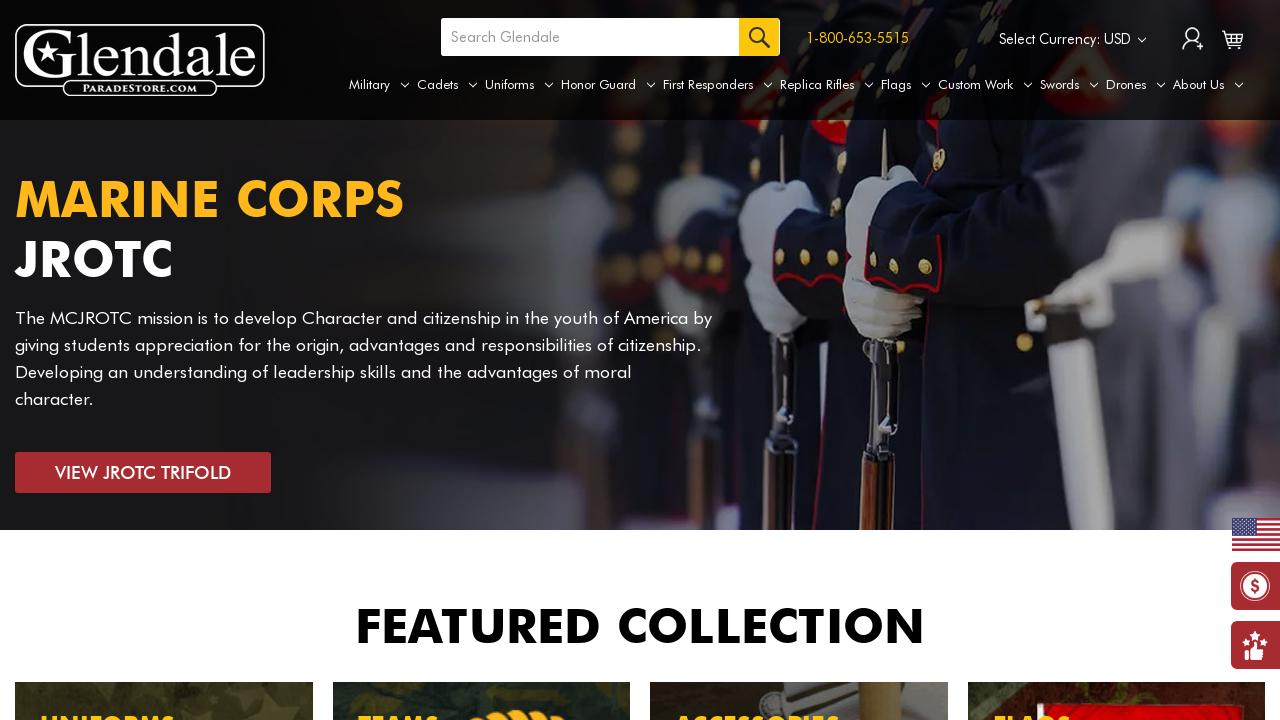

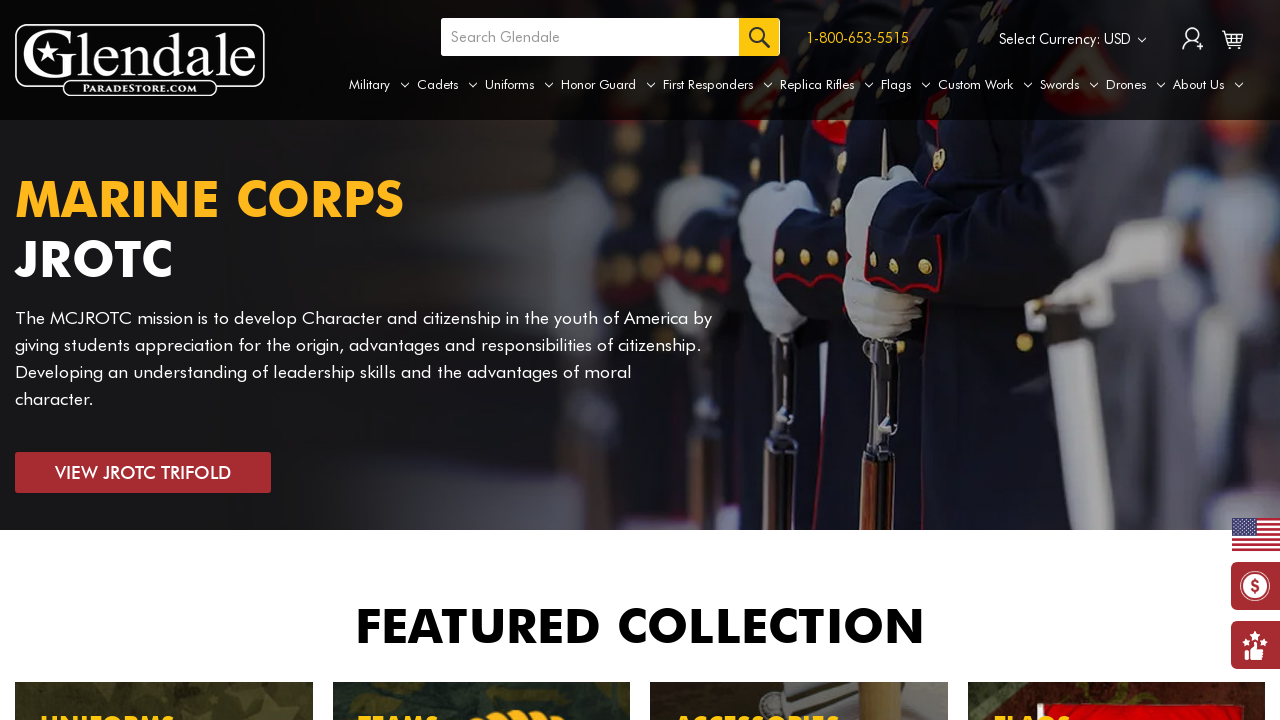